Tests currency dropdown selection by value, selecting INR option

Starting URL: https://rahulshettyacademy.com/dropdownsPractise/

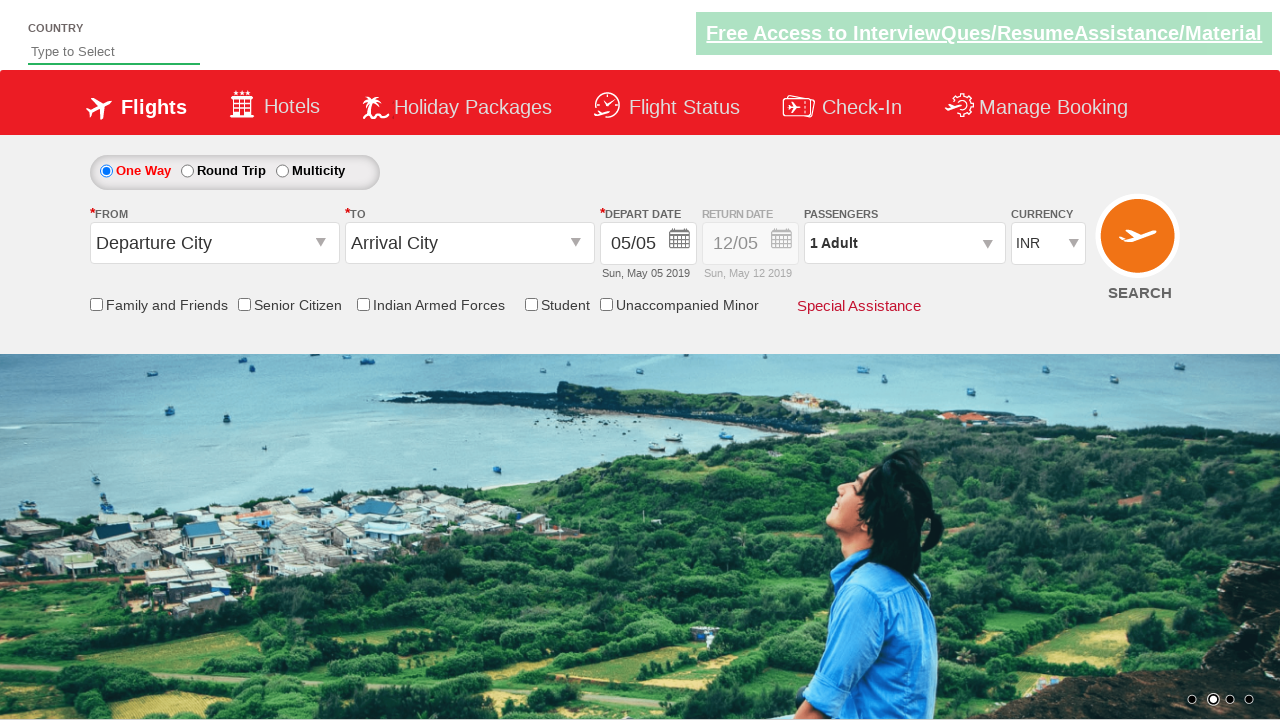

Located currency dropdown element
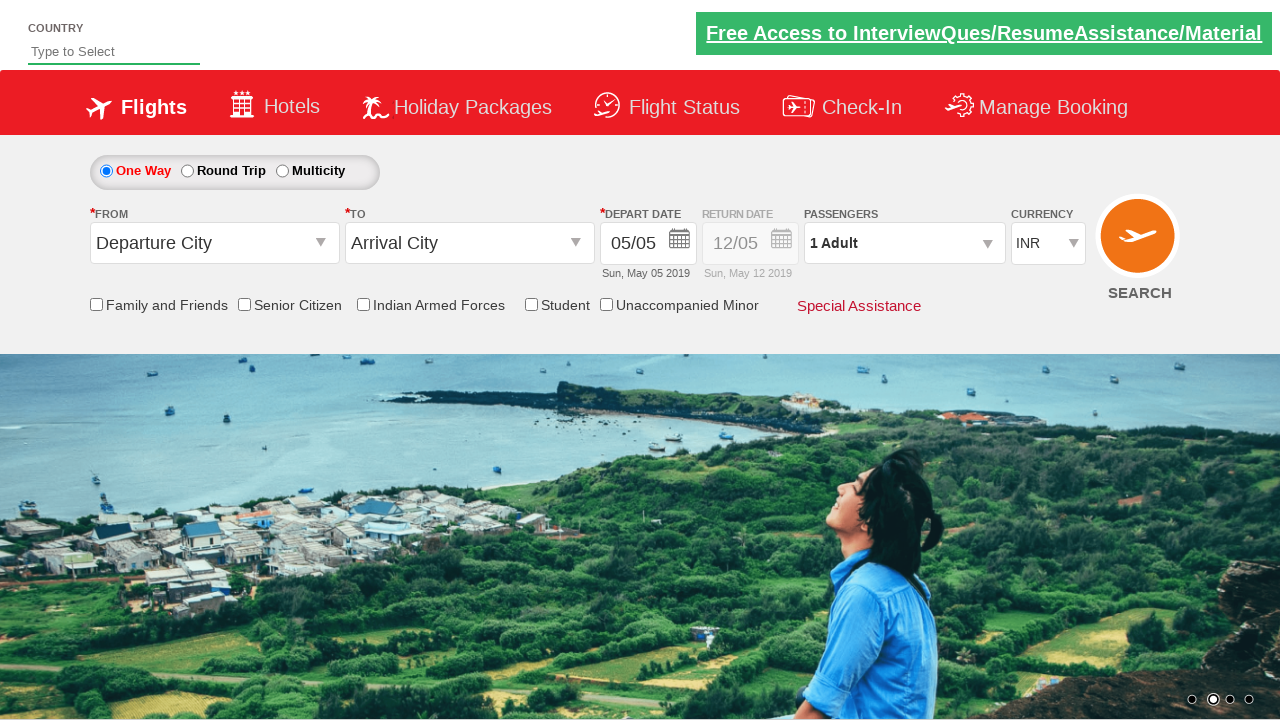

Selected INR option from currency dropdown on #ctl00_mainContent_DropDownListCurrency
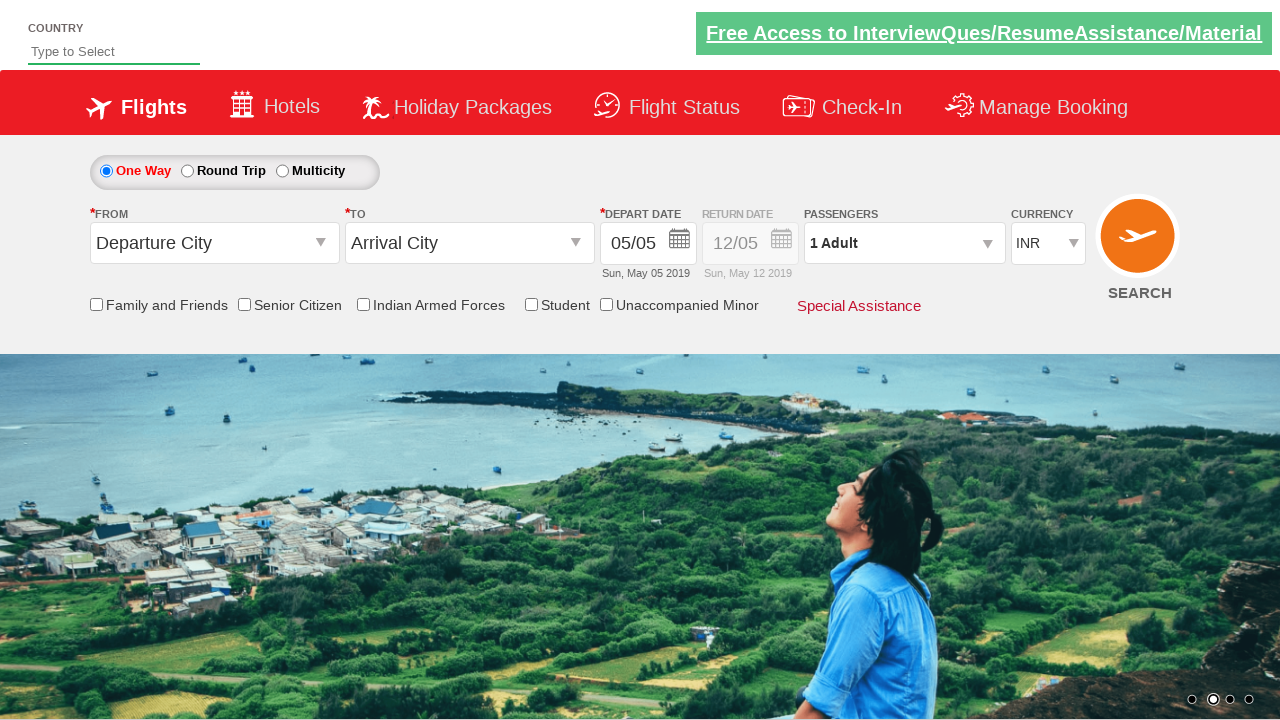

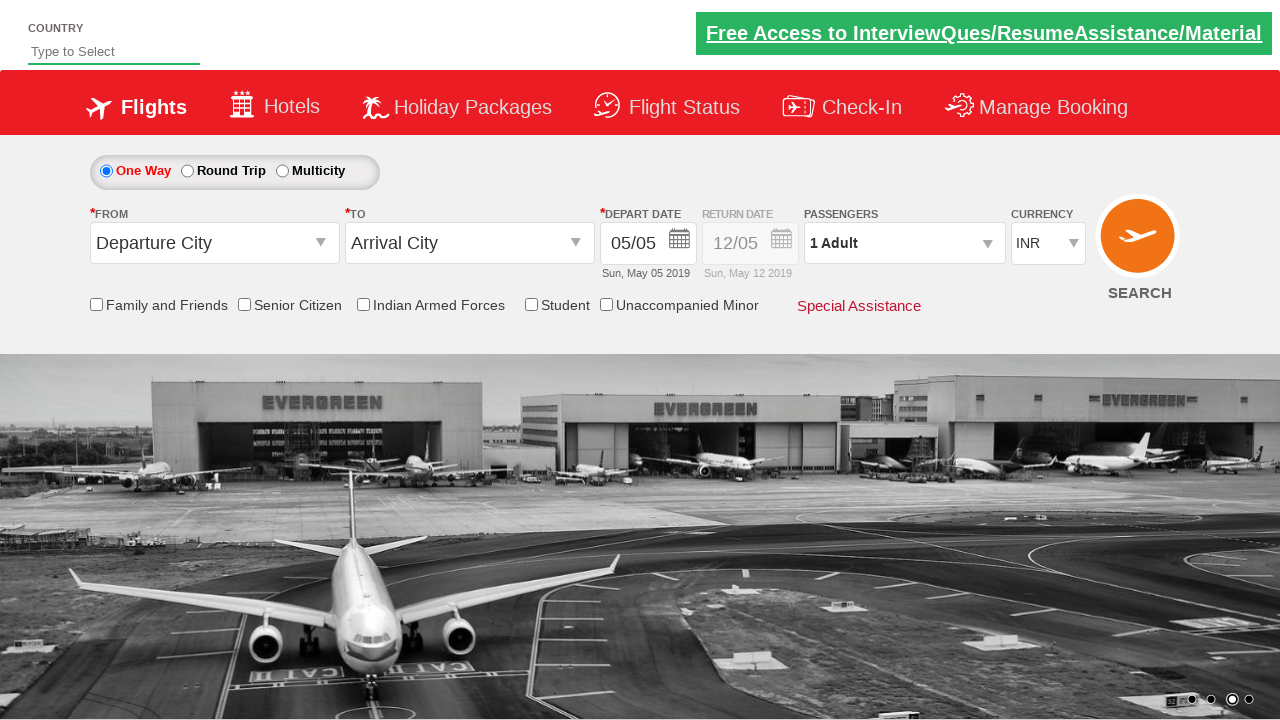